Tests XPath navigation using sibling and parent traversal, reading text from a sibling button element and clicking a link by traversing from child to parent elements

Starting URL: https://rahulshettyacademy.com/AutomationPractice/

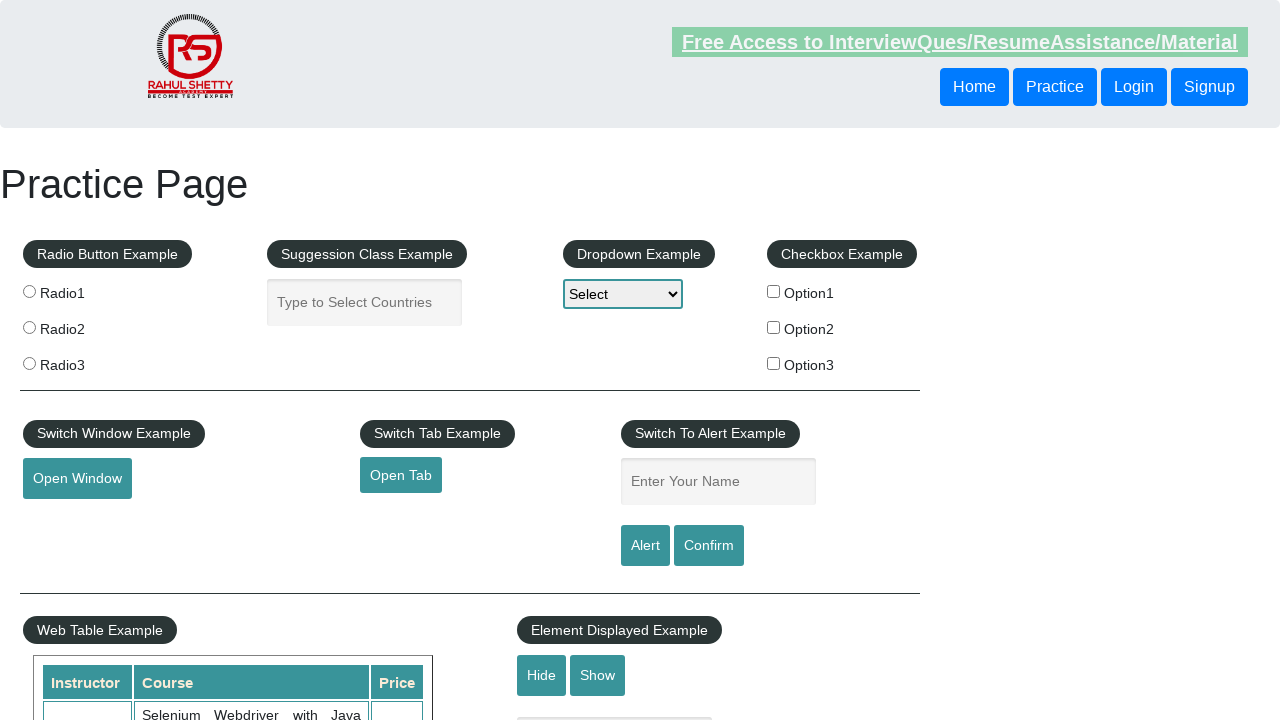

Located sibling button element using XPath traversal
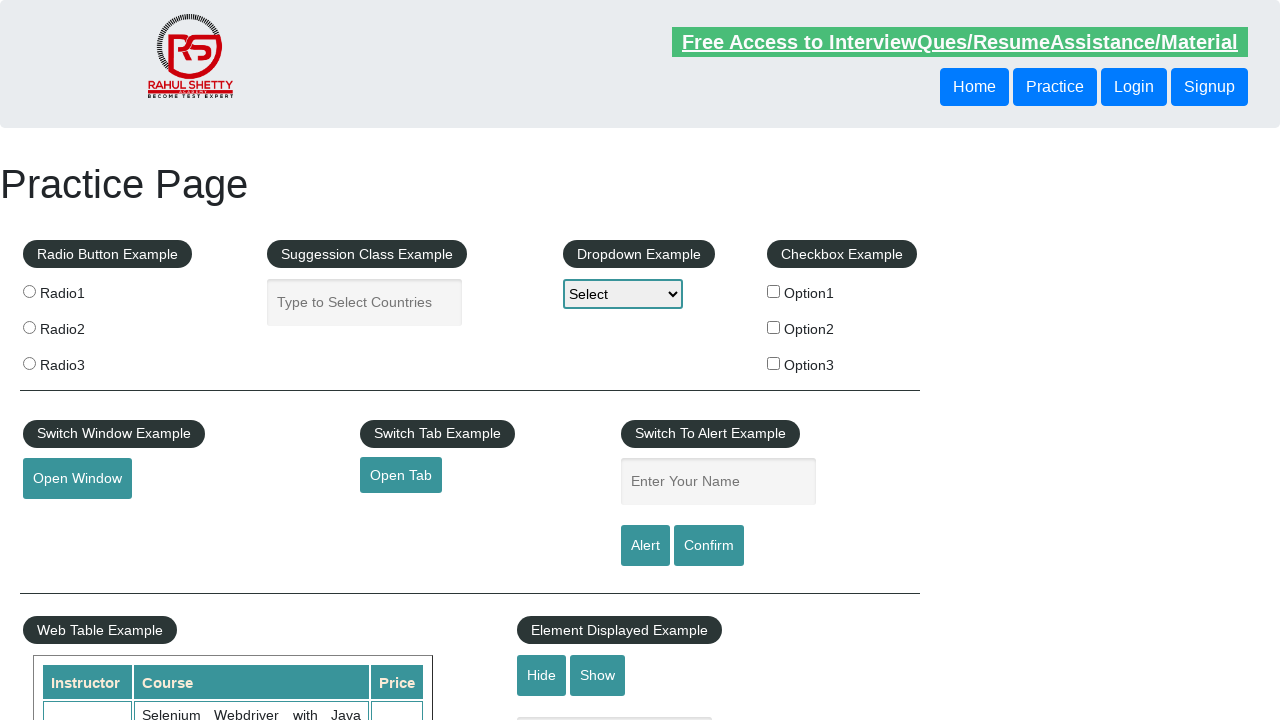

Retrieved and printed text content from sibling button
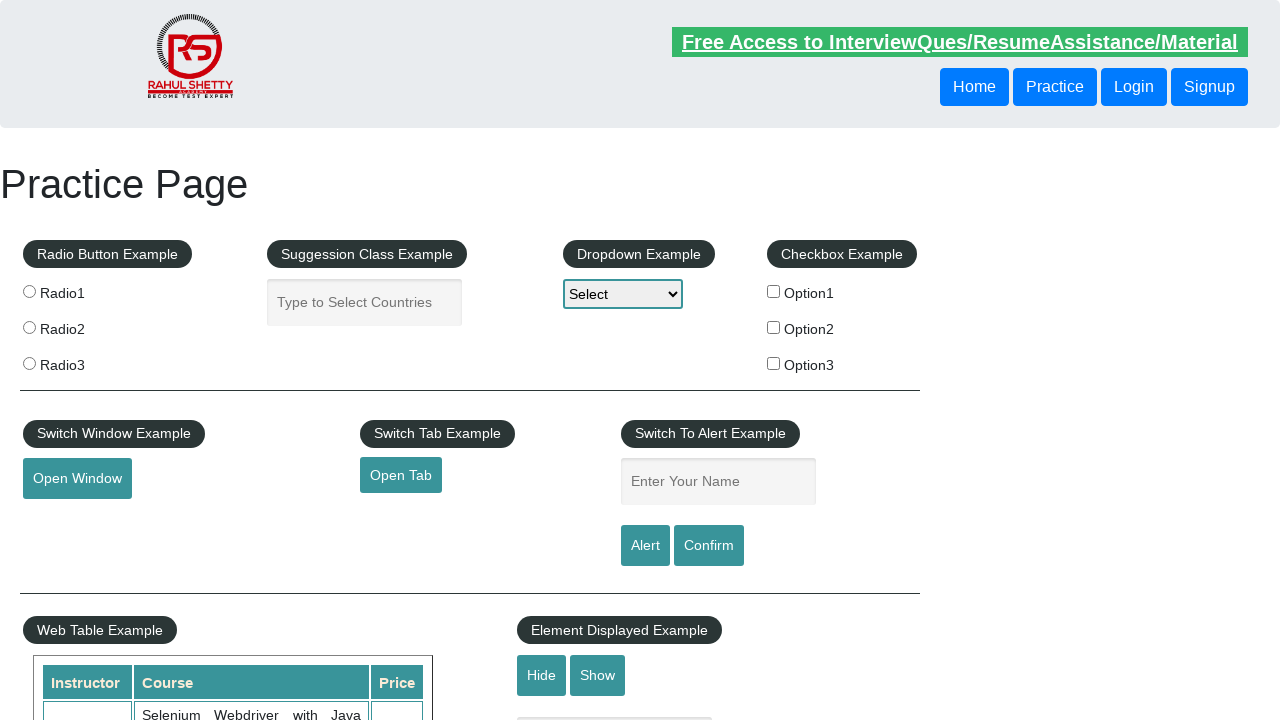

Clicked blinking text link by traversing from child to parent elements at (960, 42) on xpath=//header/div/button[1]/parent::div/parent::header/a[@class='blinkingText']
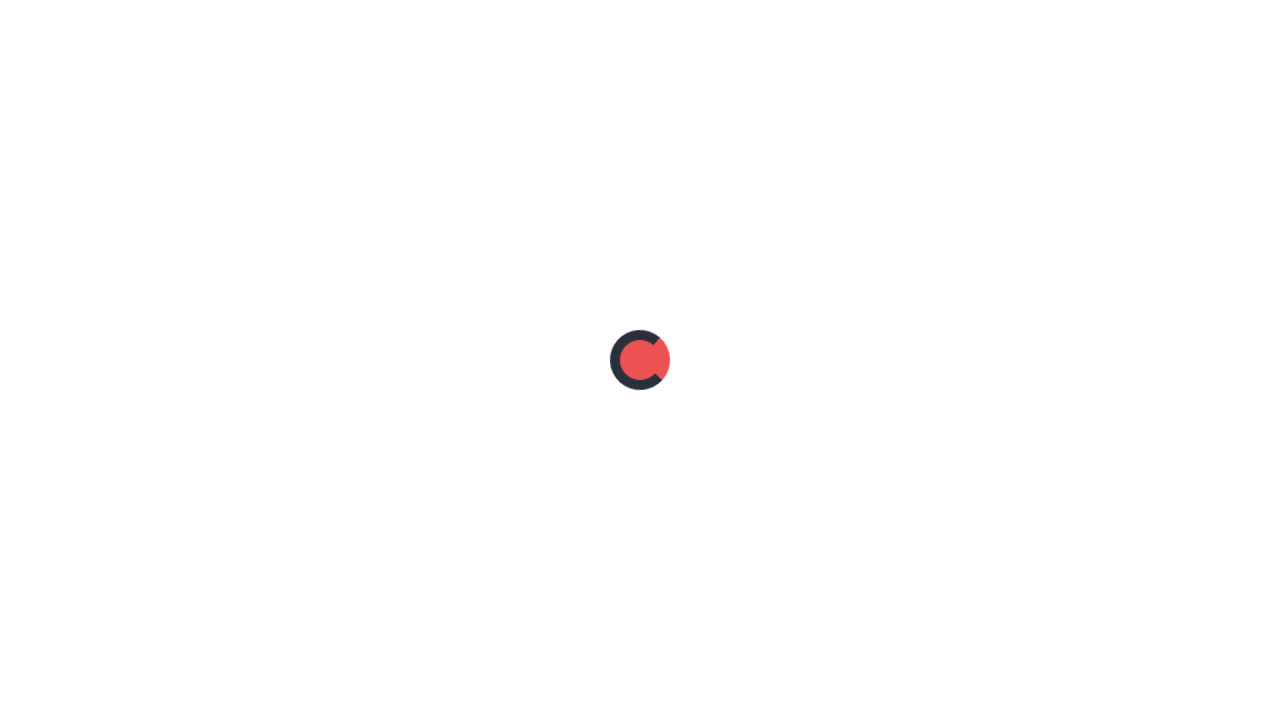

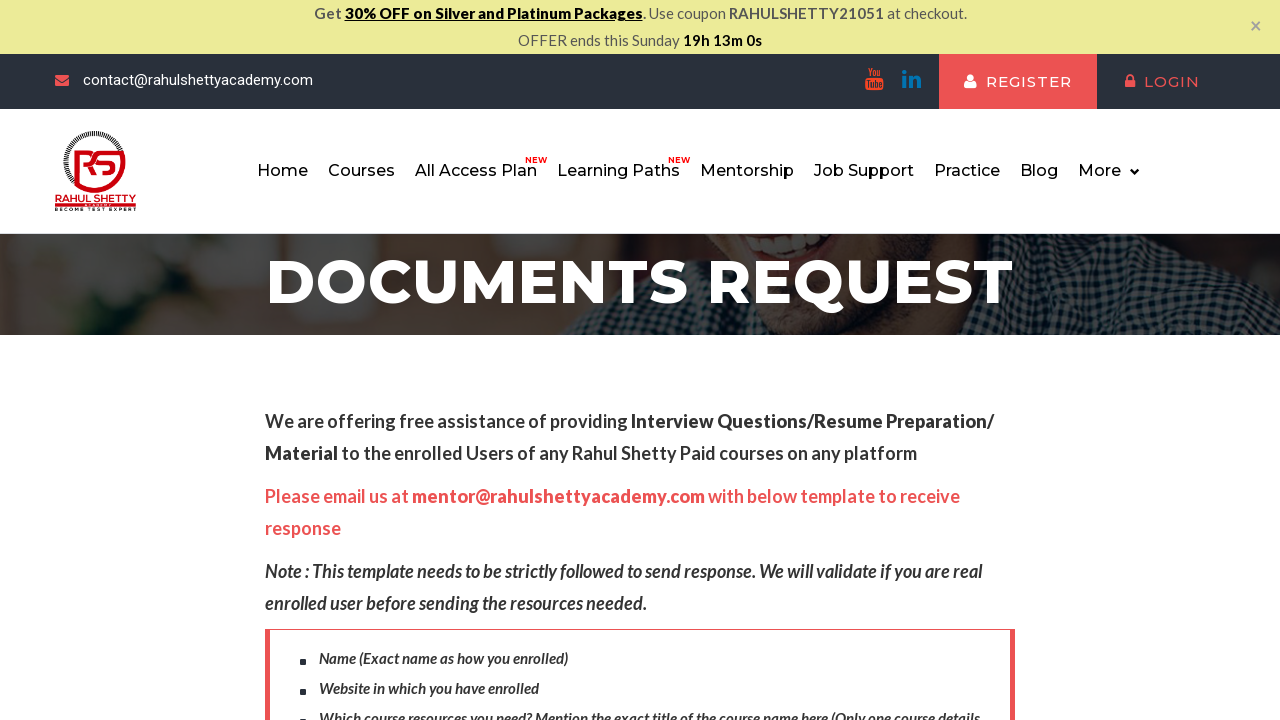